Tests a web form by filling in a text field and submitting the form, then verifies the success message

Starting URL: https://www.selenium.dev/selenium/web/web-form.html

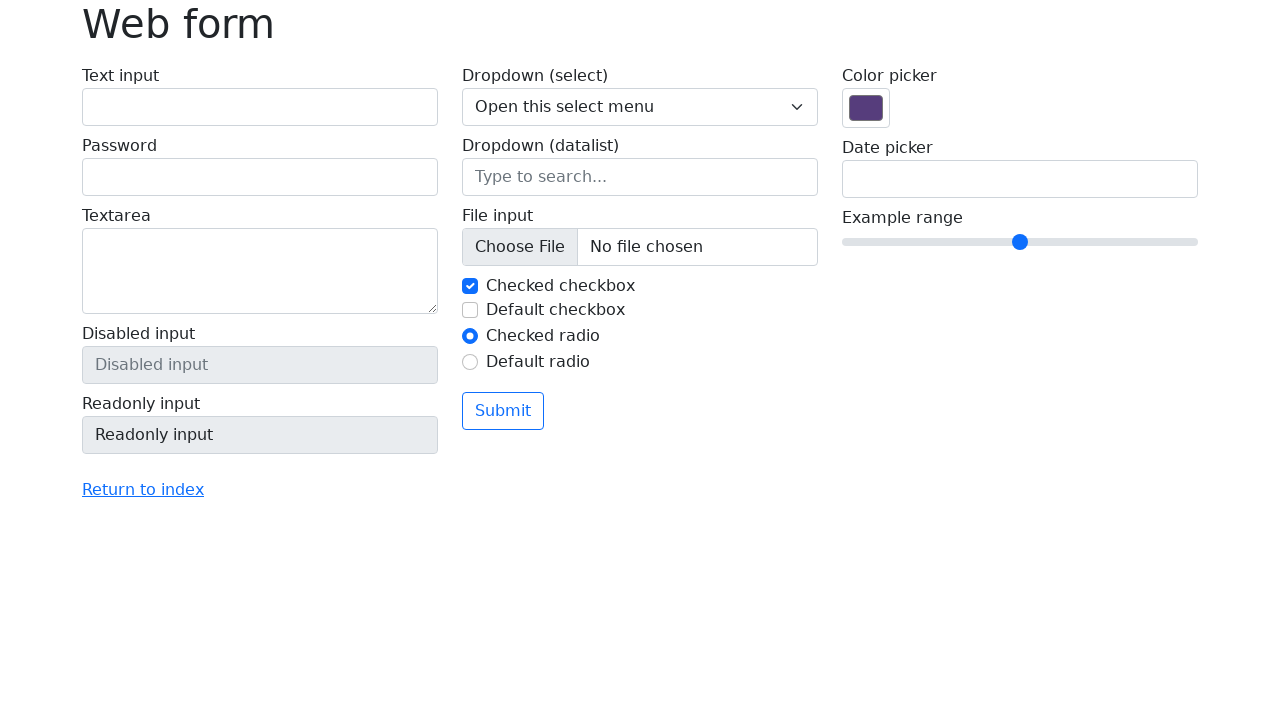

Filled text field with 'Selenium' on input[name='my-text']
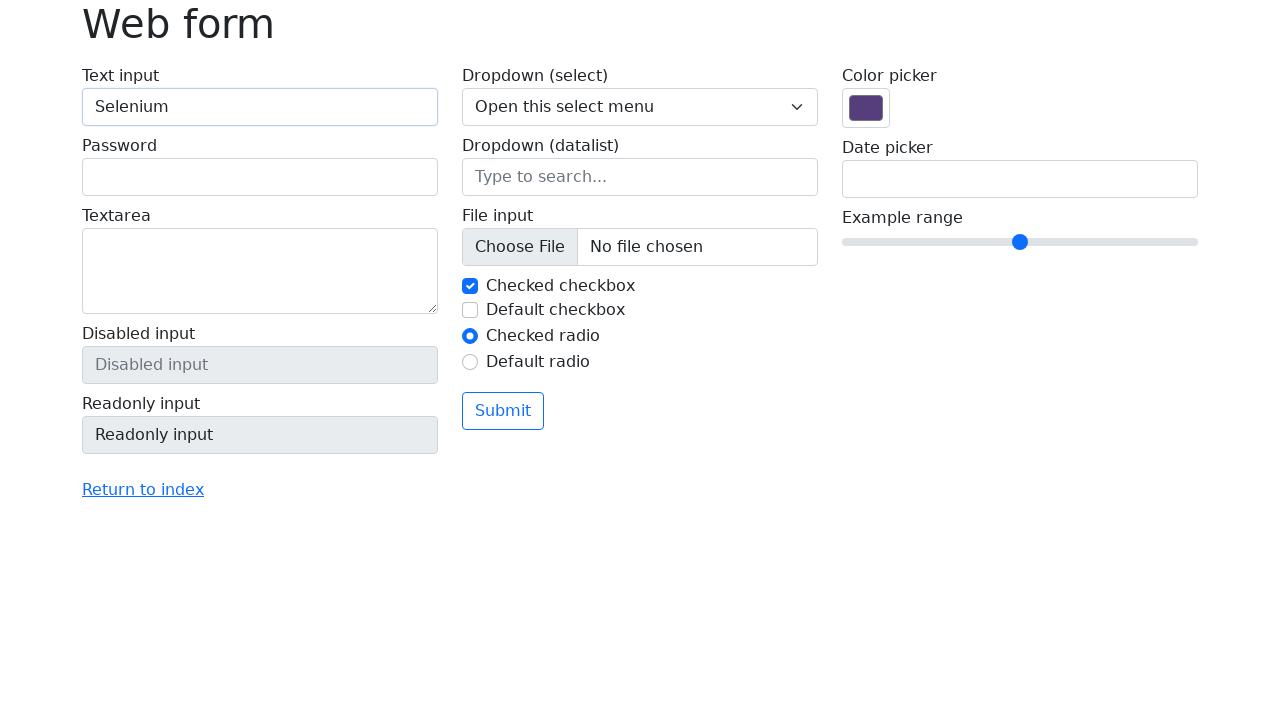

Clicked submit button at (503, 411) on button
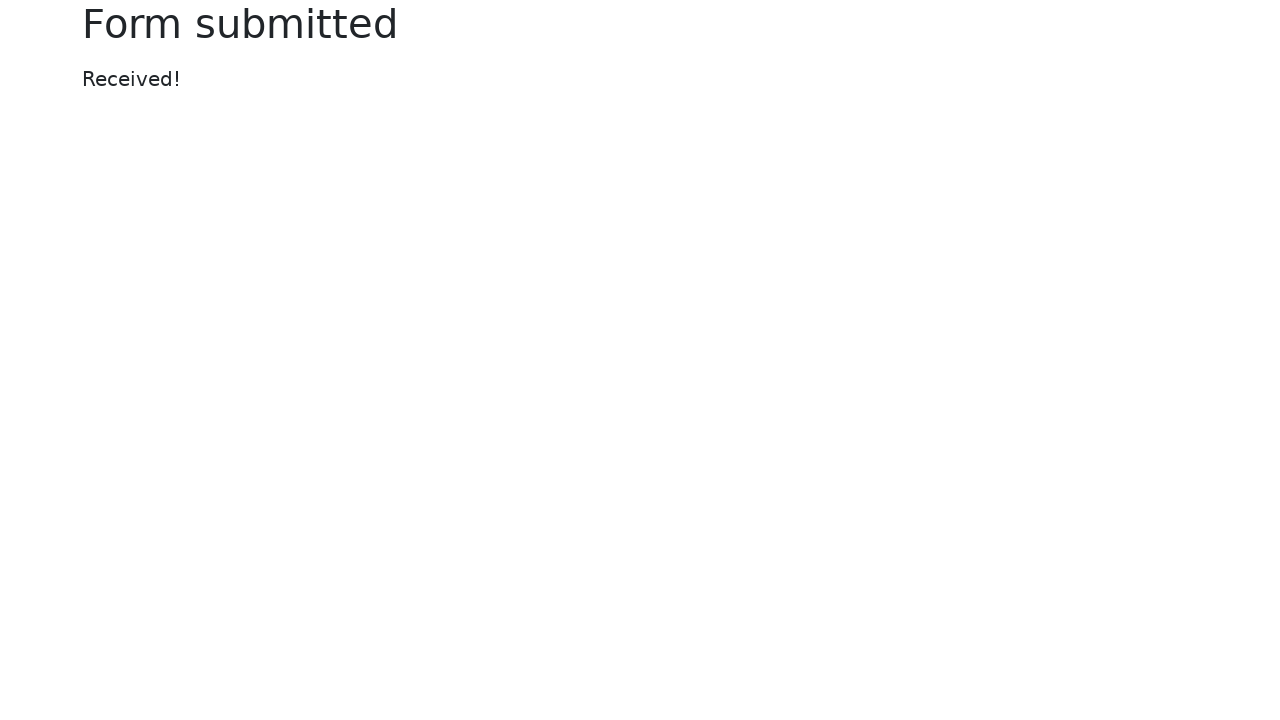

Success message appeared
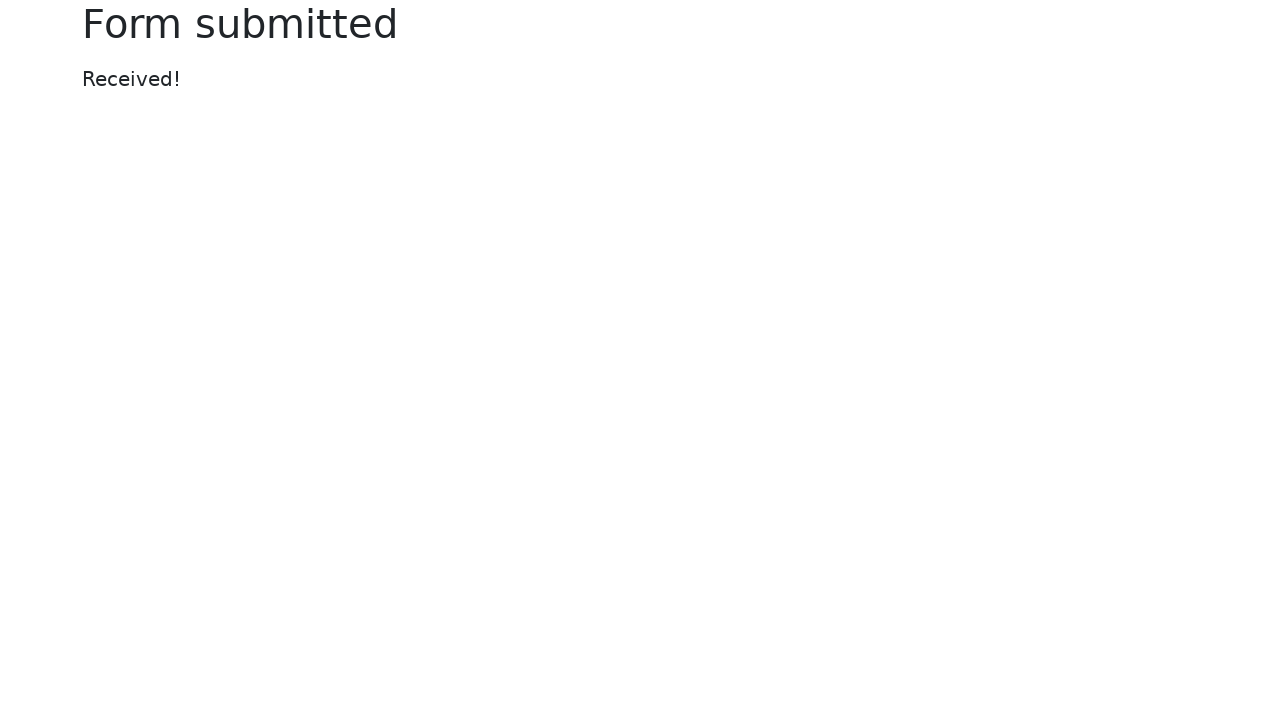

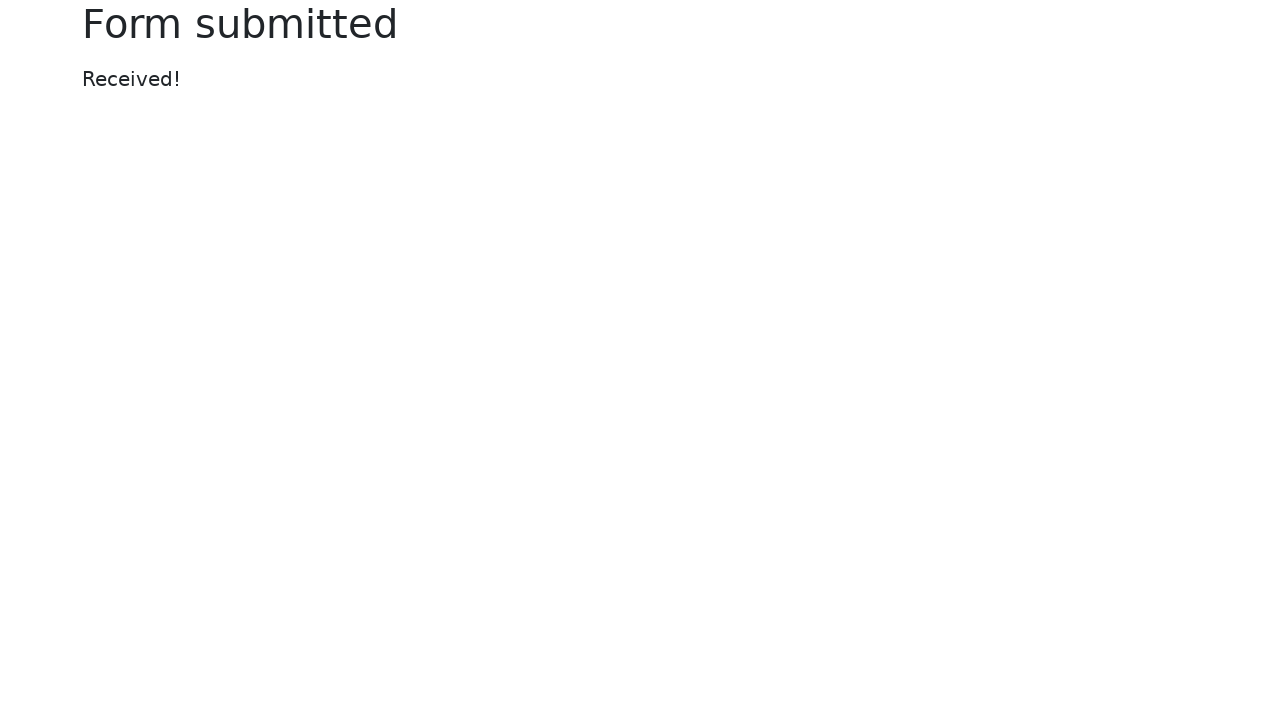